Tests a simple signup/contact form by filling in first name, last name, and email fields, then submitting the form by pressing Enter.

Starting URL: http://secure-retreat-92358.herokuapp.com/

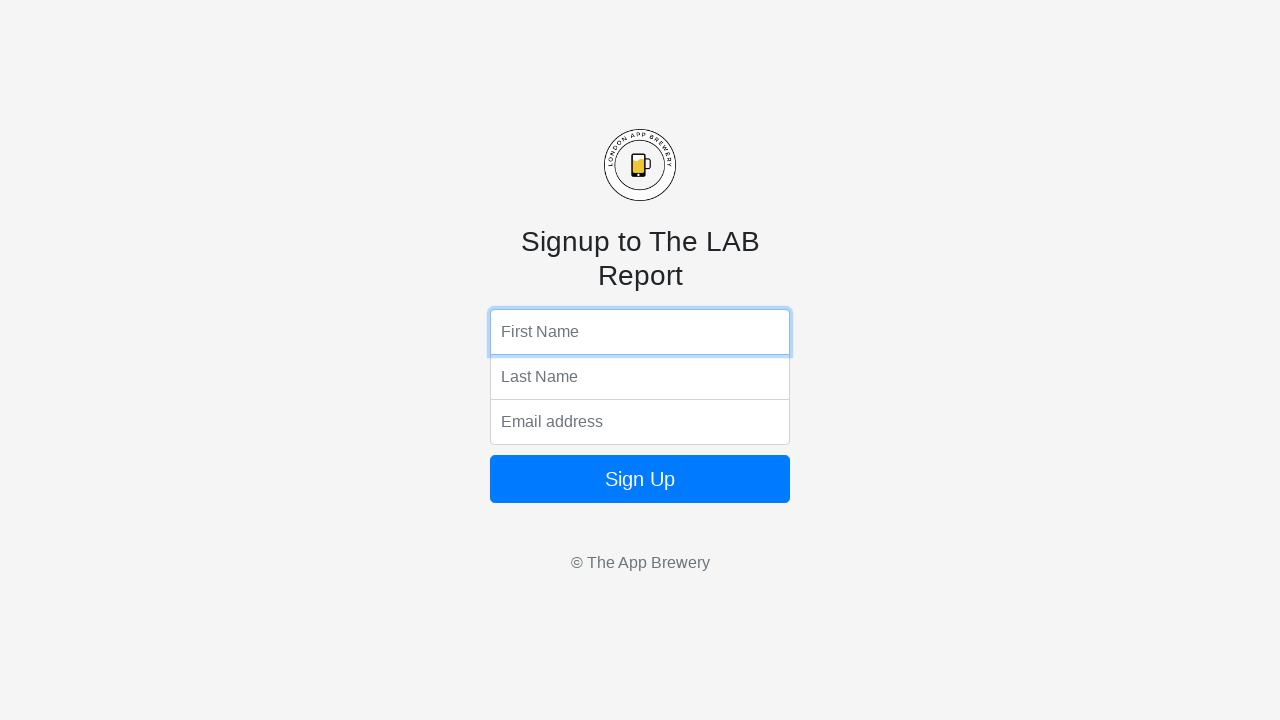

Filled first name field with 'john' on input[name='fName']
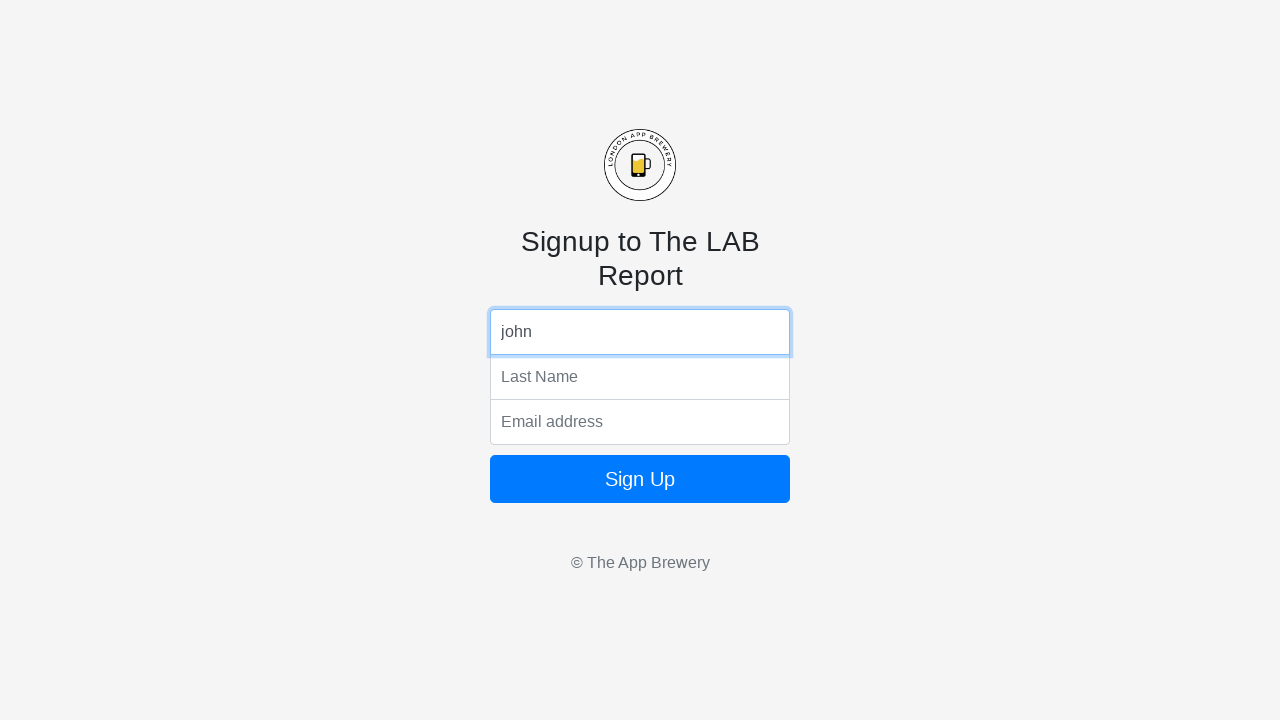

Filled last name field with 'smith' on input[name='lName']
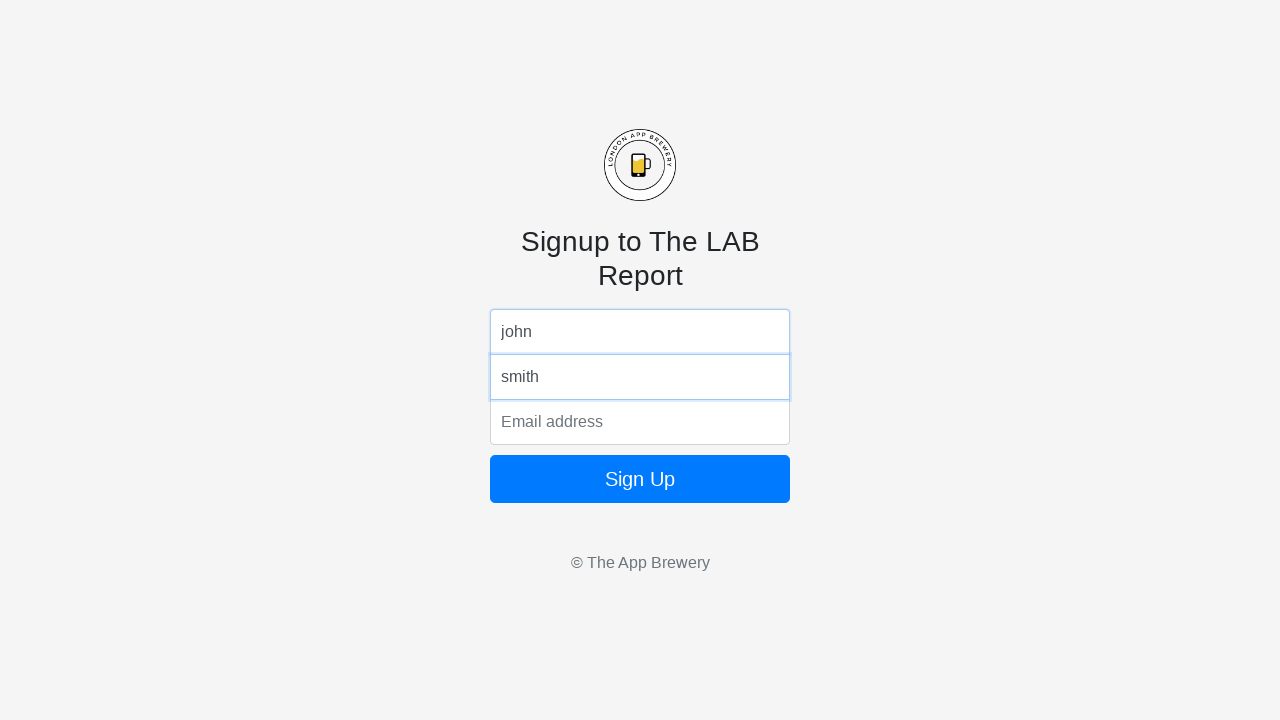

Filled email field with 'jsmith@example.com' on input[name='email']
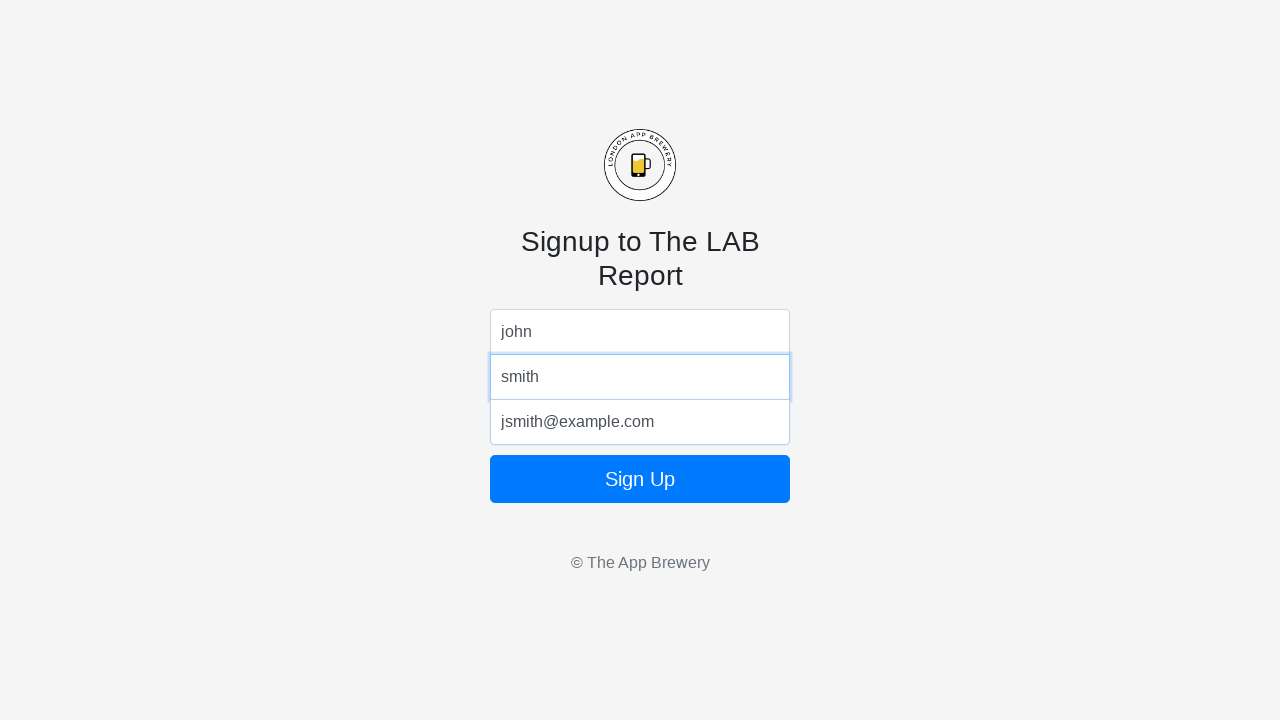

Submitted form by pressing Enter on email field on input[name='email']
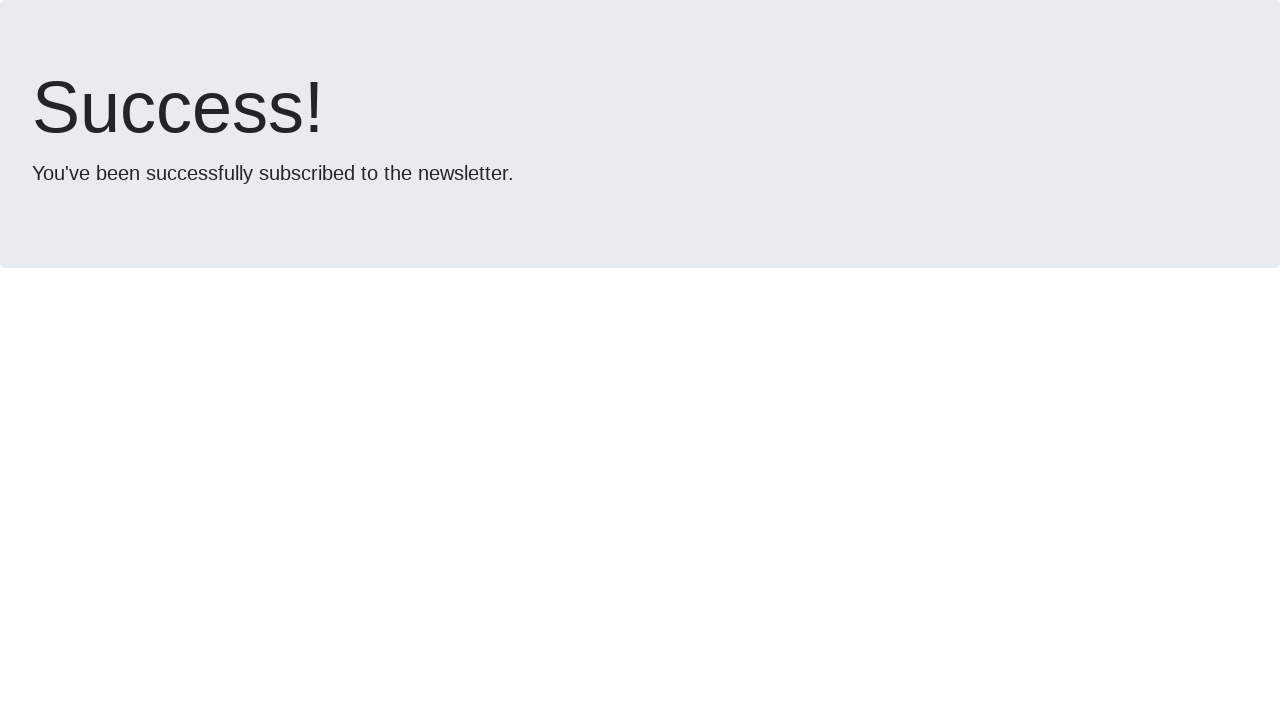

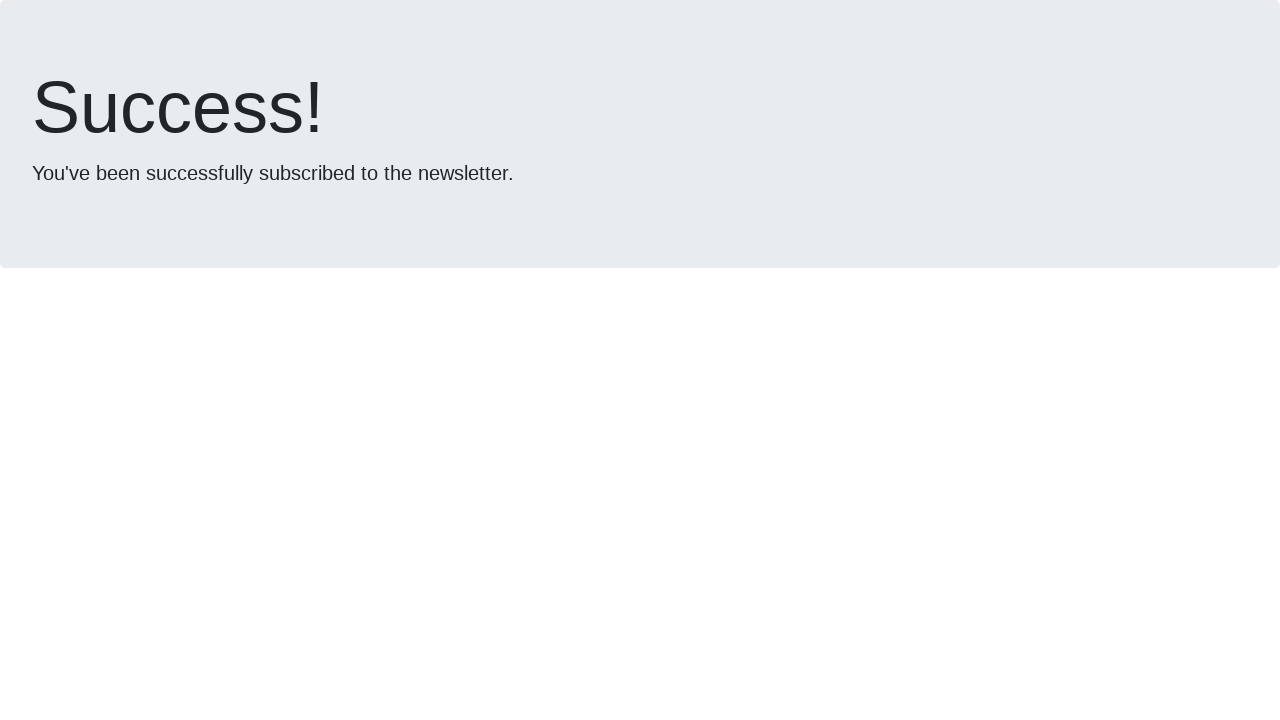